Tests the contact form submission by filling out name, email, address, phone number, subject, and message fields, then clicking the submit button.

Starting URL: https://symonstorozhenko.wixsite.com/website-1

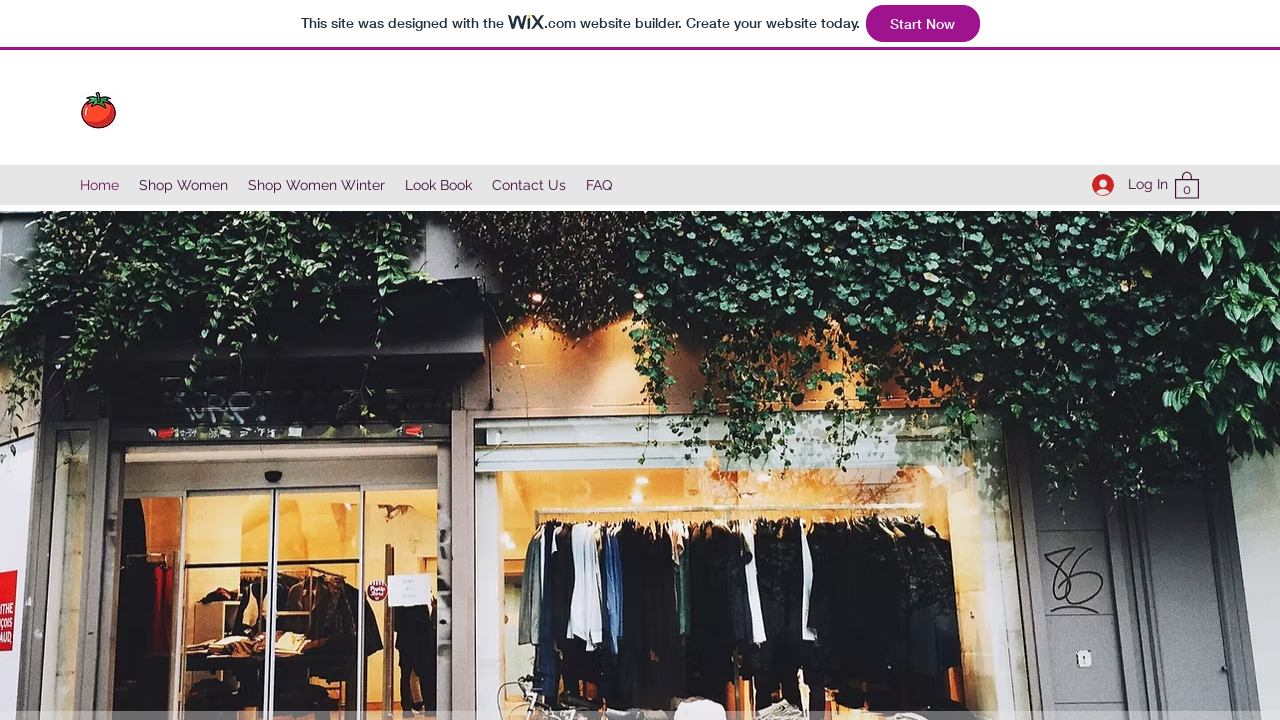

Clicked on Contact Us link at (529, 185) on internal:role=link[name="Contact Us"i]
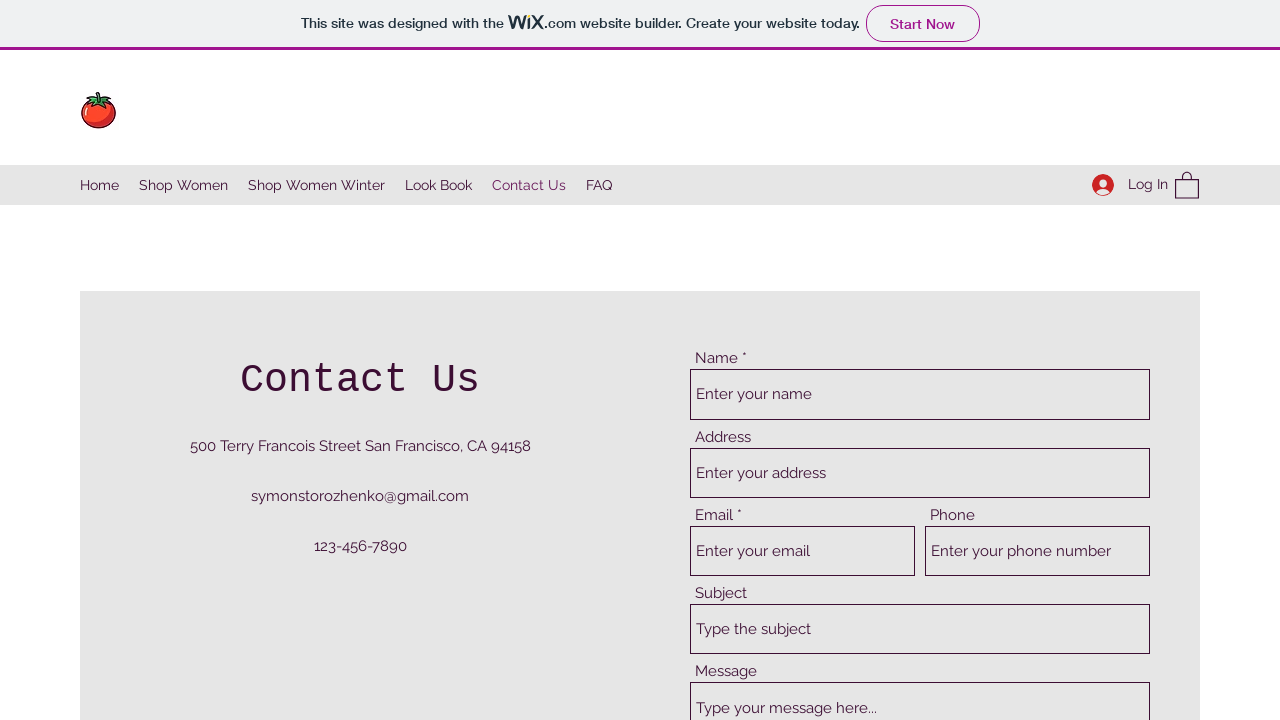

Clicked on name field at (920, 394) on internal:attr=[placeholder="Enter your name"i]
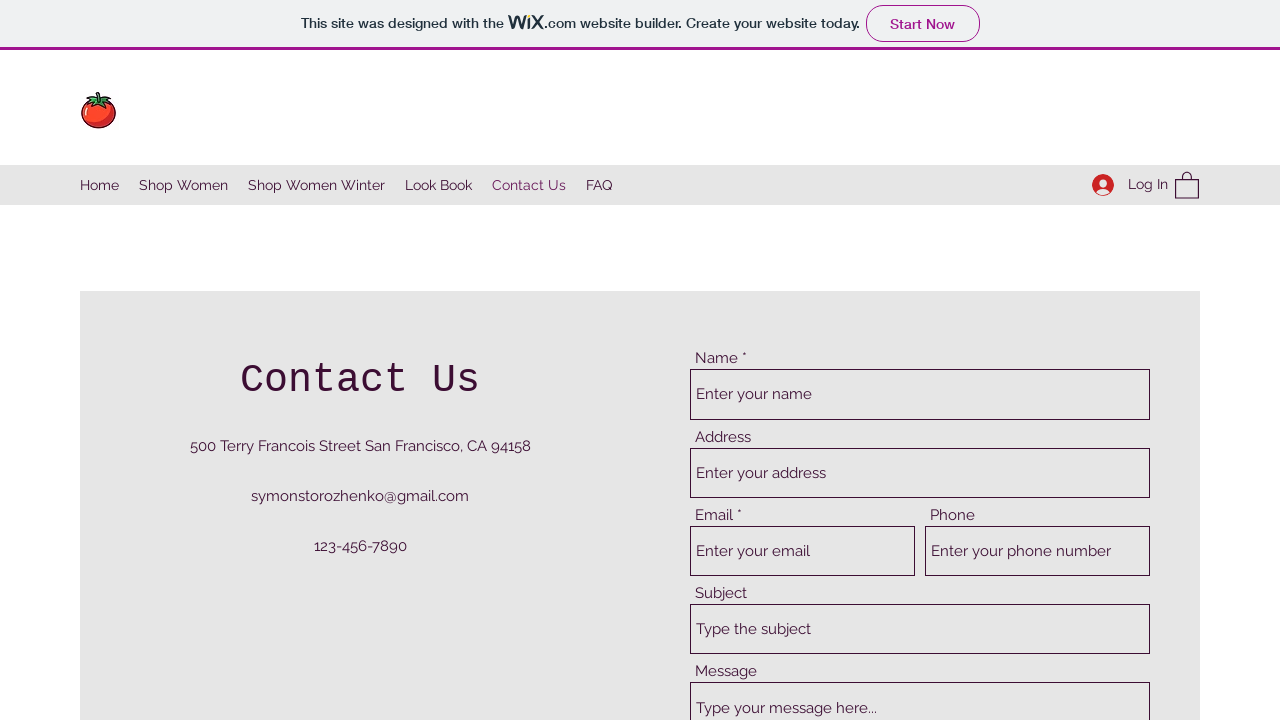

Filled name field with 'Ahad' on internal:attr=[placeholder="Enter your name"i]
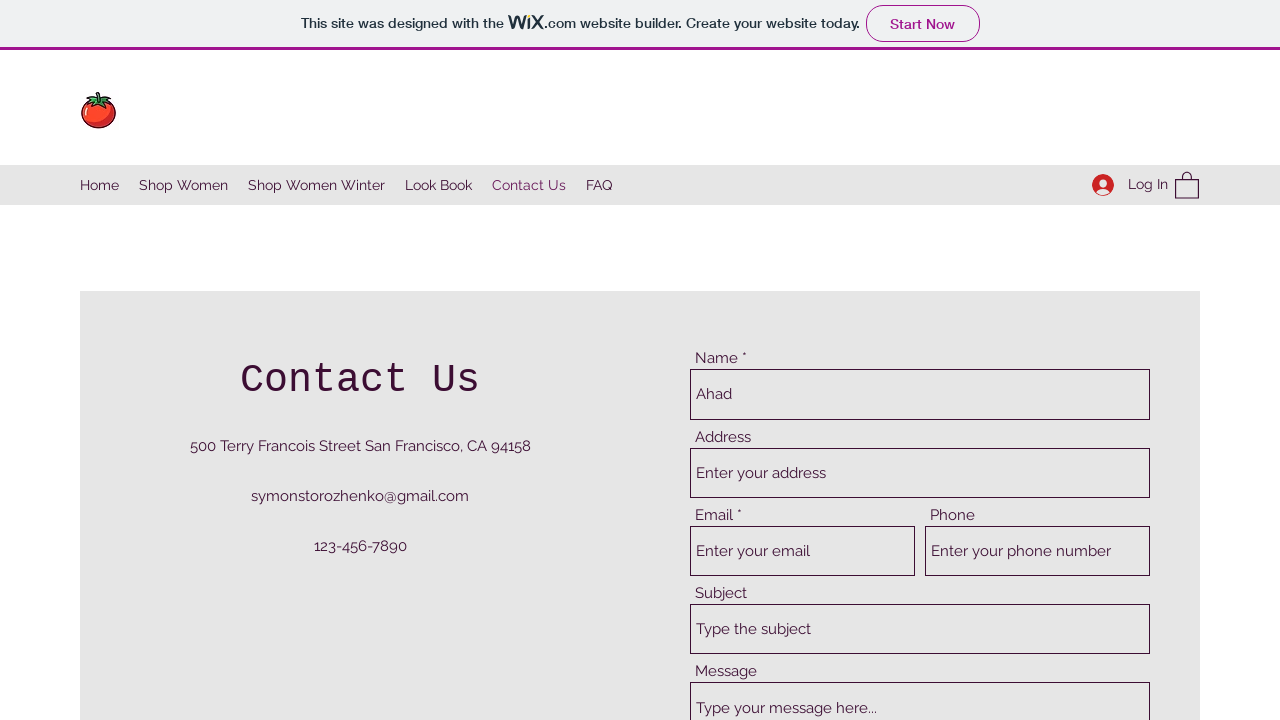

Pressed Tab to move to next field on internal:attr=[placeholder="Enter your name"i]
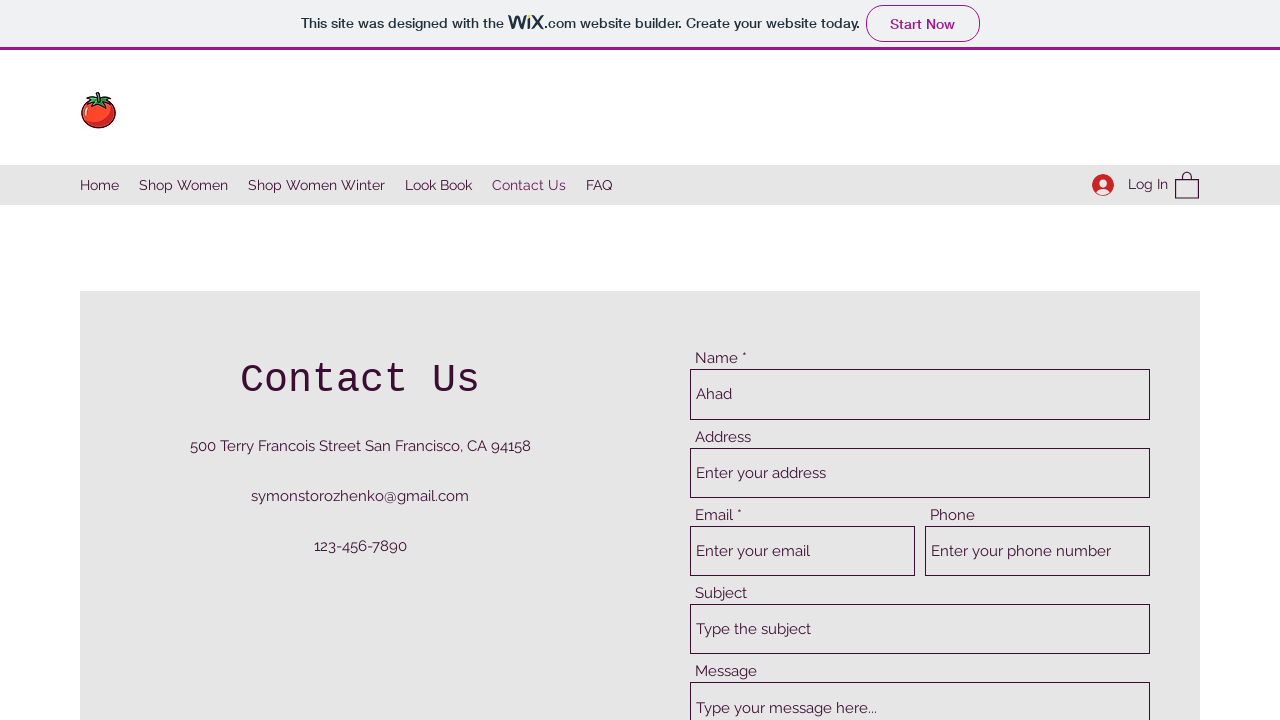

Filled address field with email temporarily on internal:attr=[placeholder="Enter your address"i]
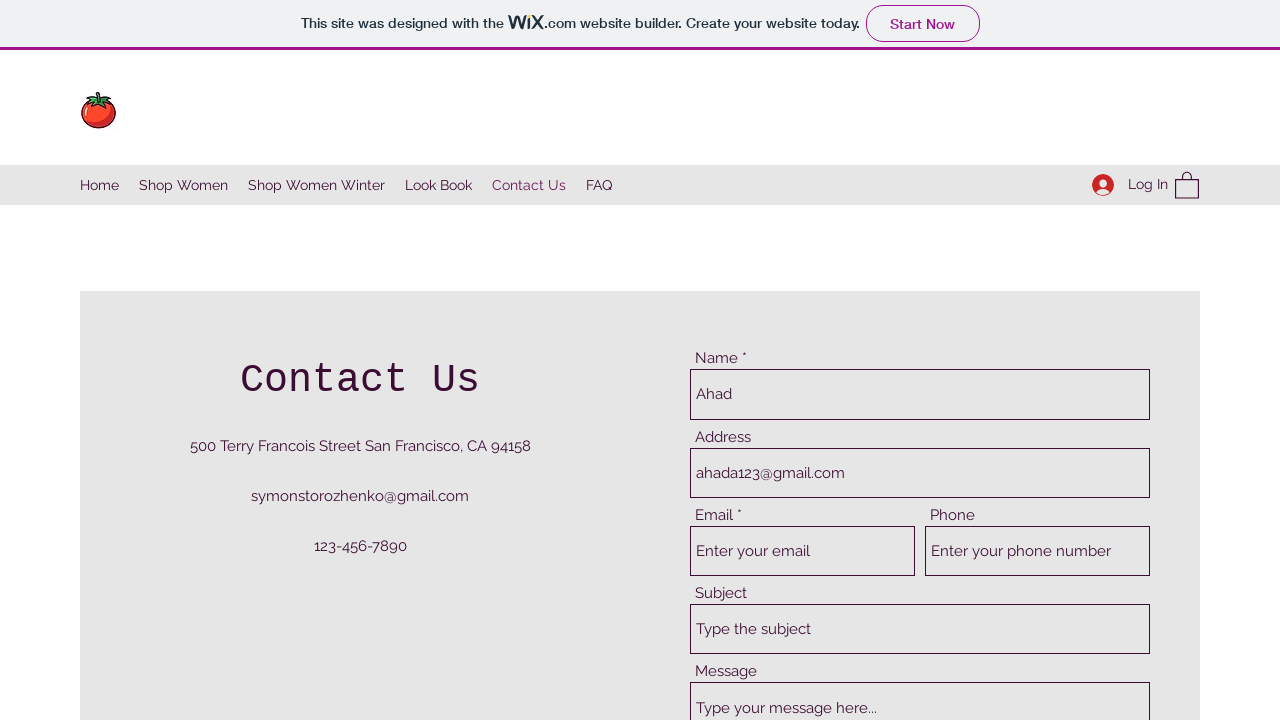

Pressed Tab to move to next field on internal:attr=[placeholder="Enter your address"i]
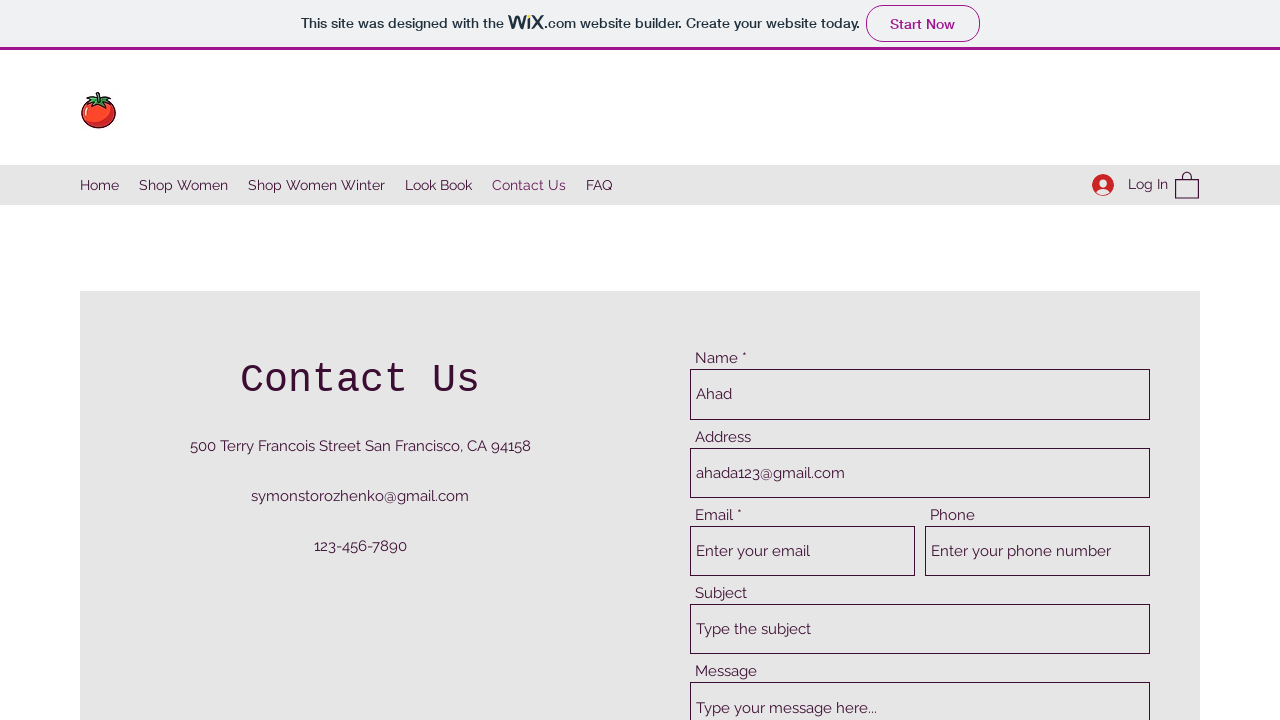

Filled email field with 'ahada123@gmail.com' on internal:attr=[placeholder="Enter your email"i]
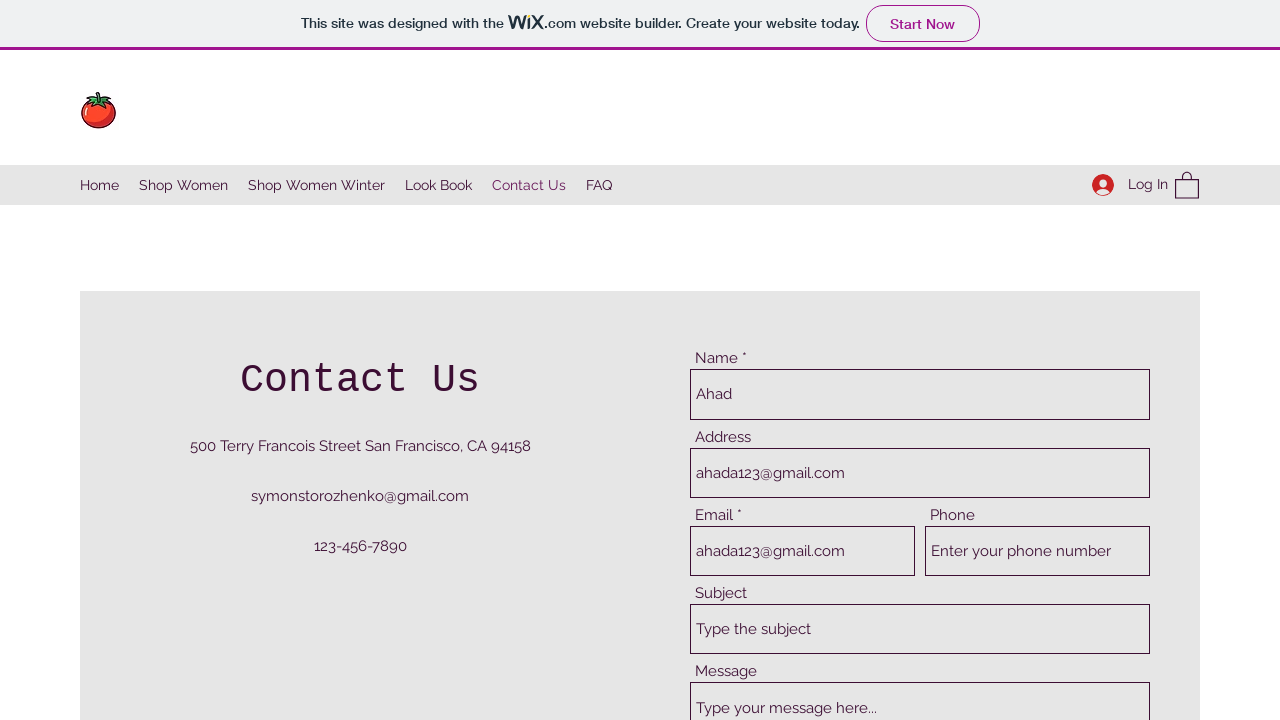

Clicked on address field to correct it at (920, 473) on internal:attr=[placeholder="Enter your address"i]
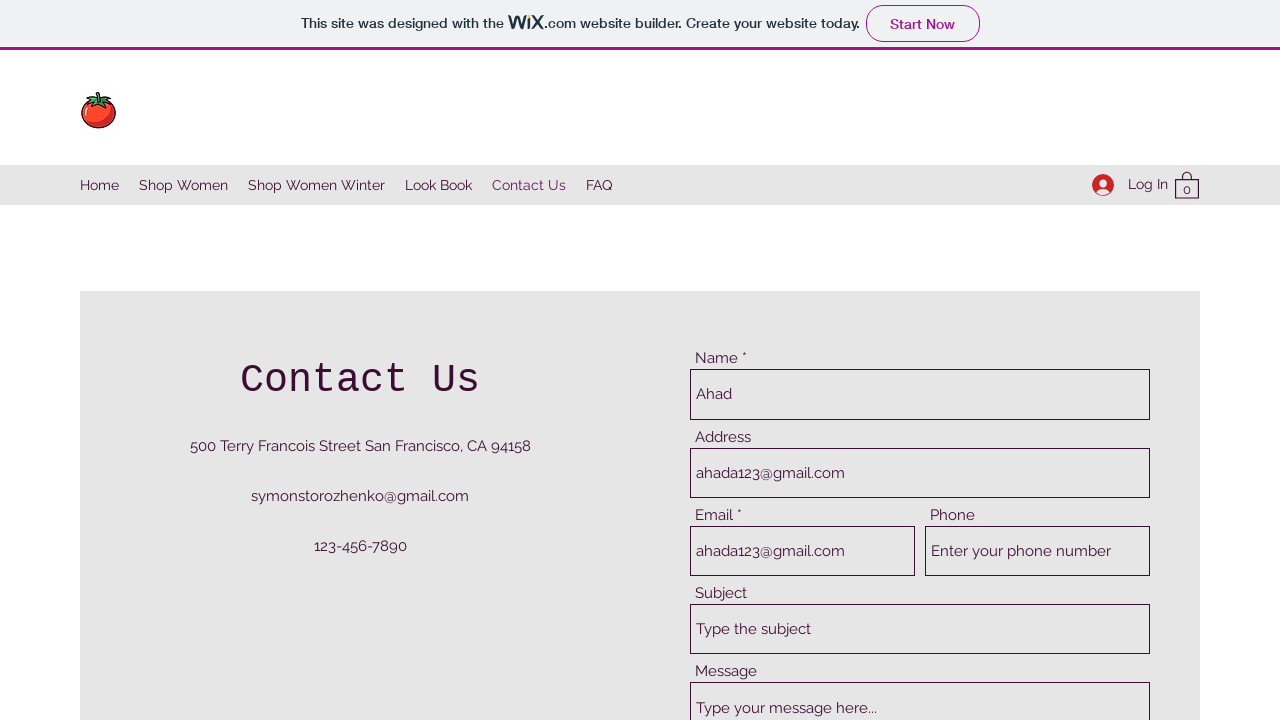

Filled address field with correct value '12str 77 address' on internal:attr=[placeholder="Enter your address"i]
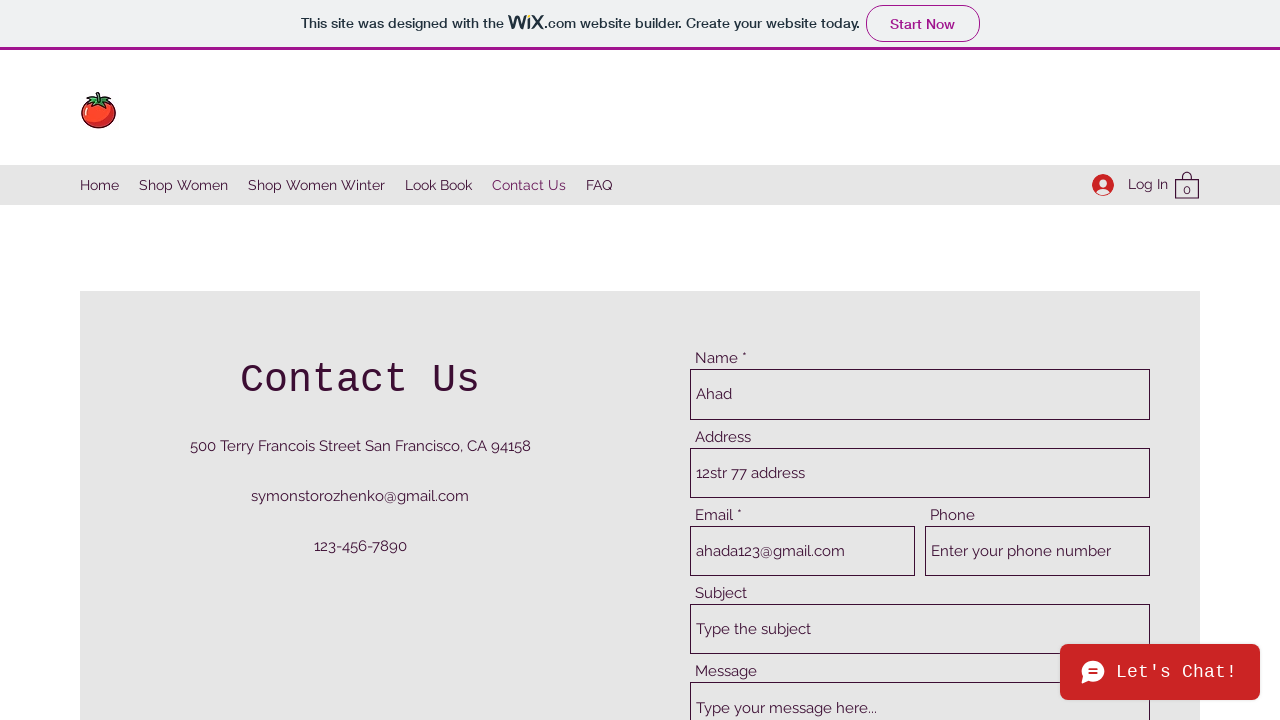

Clicked on phone number field at (1038, 551) on internal:attr=[placeholder="Enter your phone number"i]
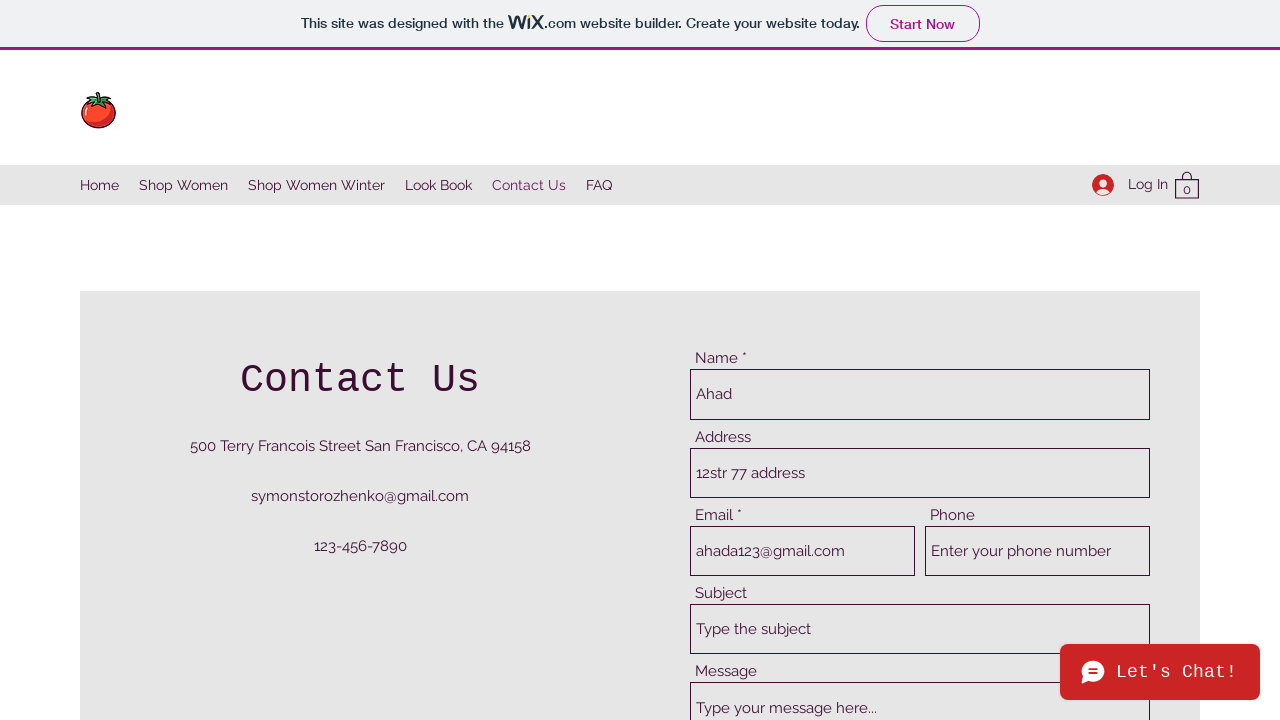

Filled phone number field with '12345887654' on internal:attr=[placeholder="Enter your phone number"i]
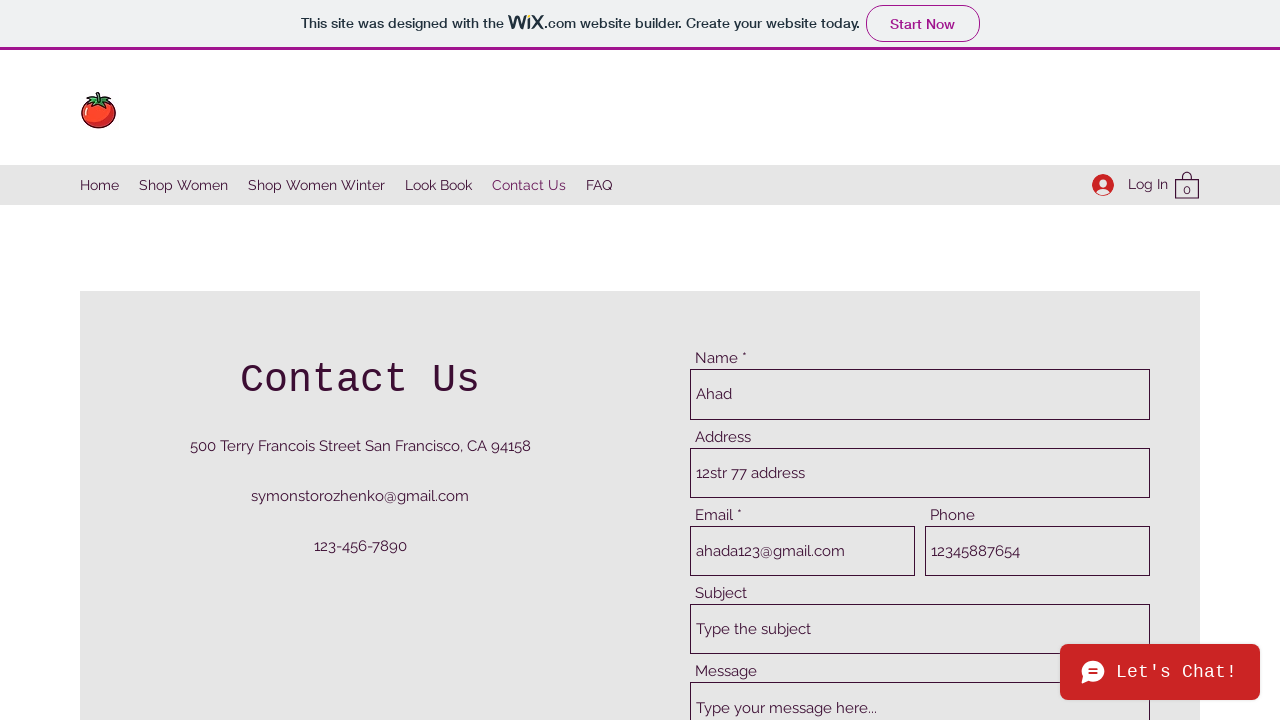

Clicked on subject field at (920, 629) on internal:attr=[placeholder="Type the subject"i]
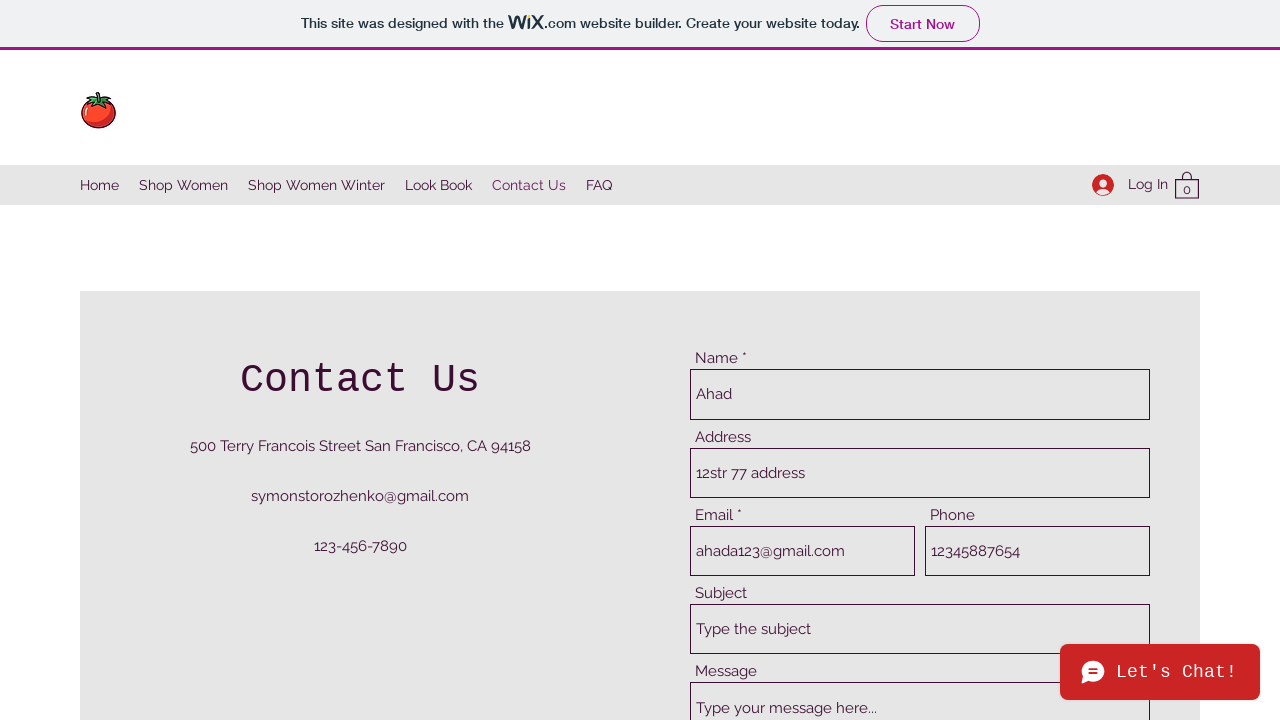

Filled subject field with 'dummy subject' on internal:attr=[placeholder="Type the subject"i]
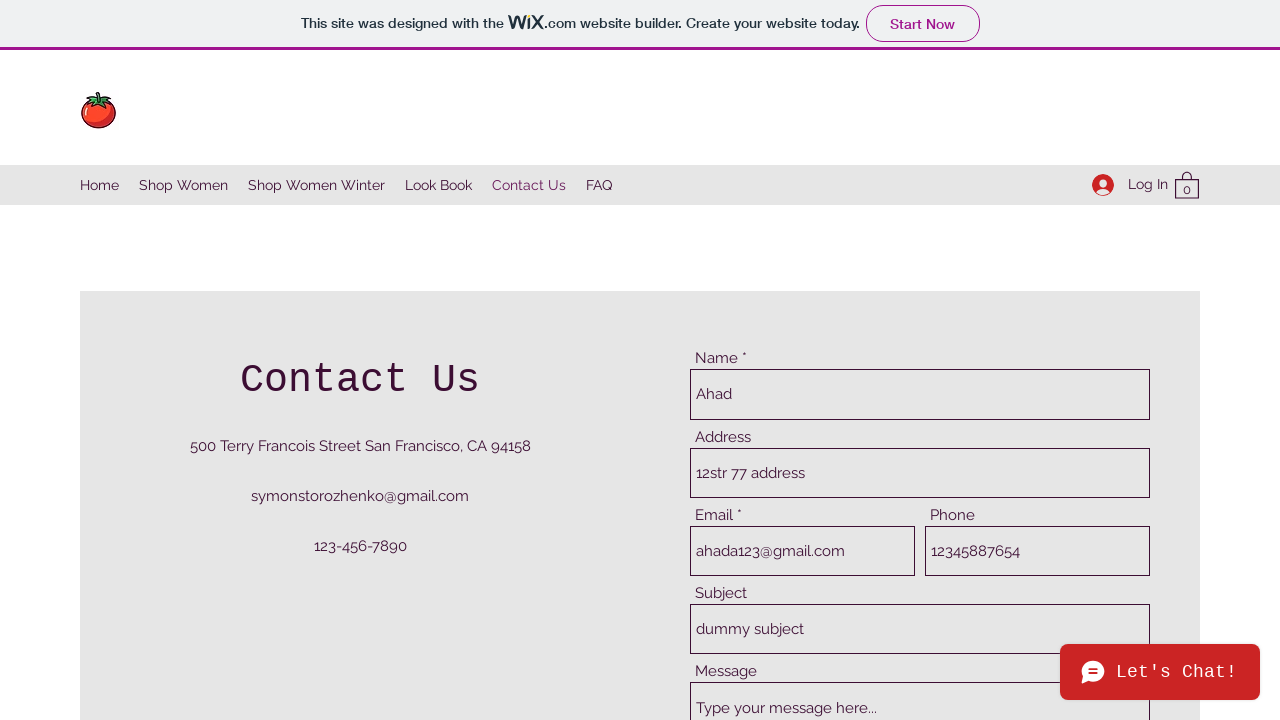

Clicked on message field at (920, 658) on internal:attr=[placeholder="Type your message here..."i]
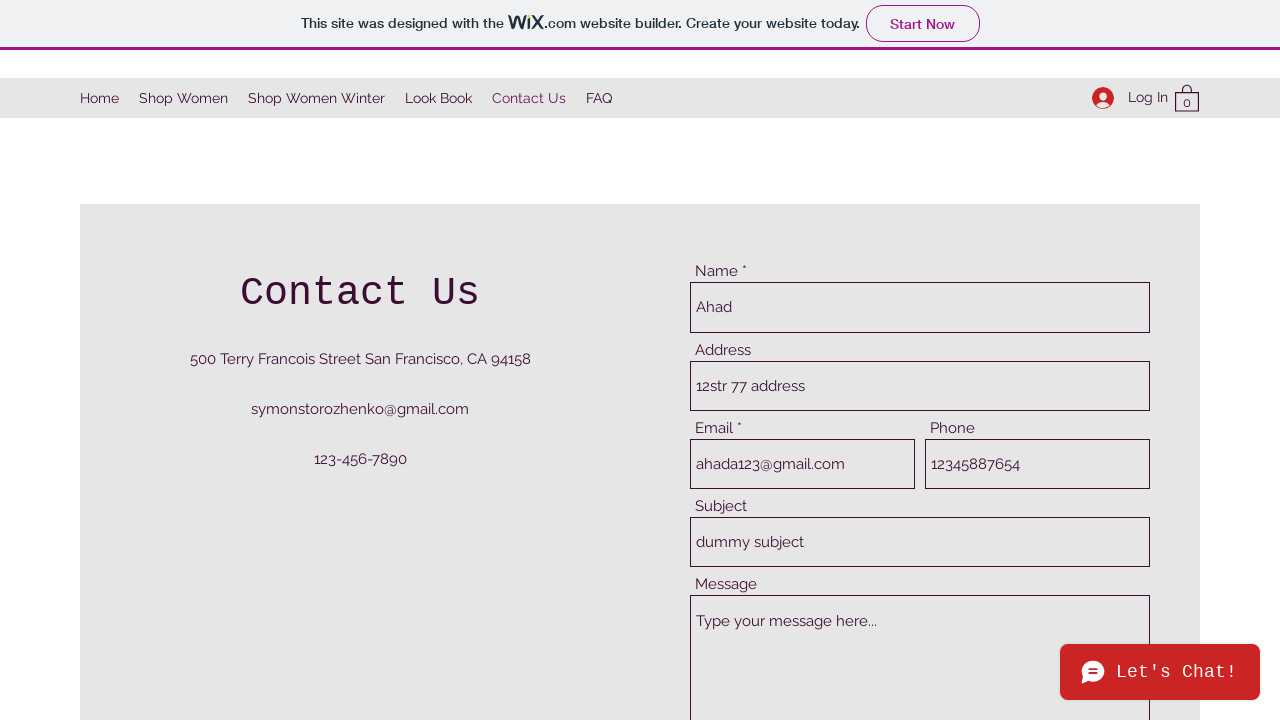

Filled message field with 'here is a message' on internal:attr=[placeholder="Type your message here..."i]
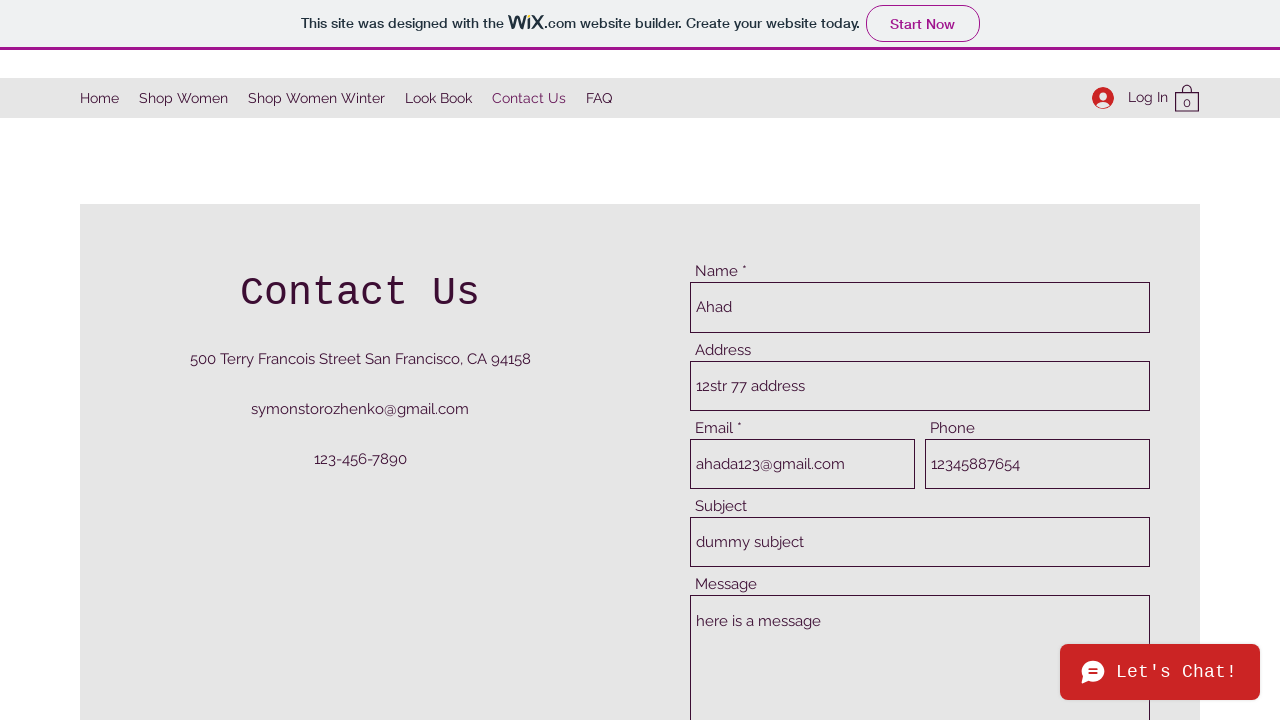

Clicked submit button to submit contact form at (1079, 360) on internal:testid=[data-testid="buttonElement"s]
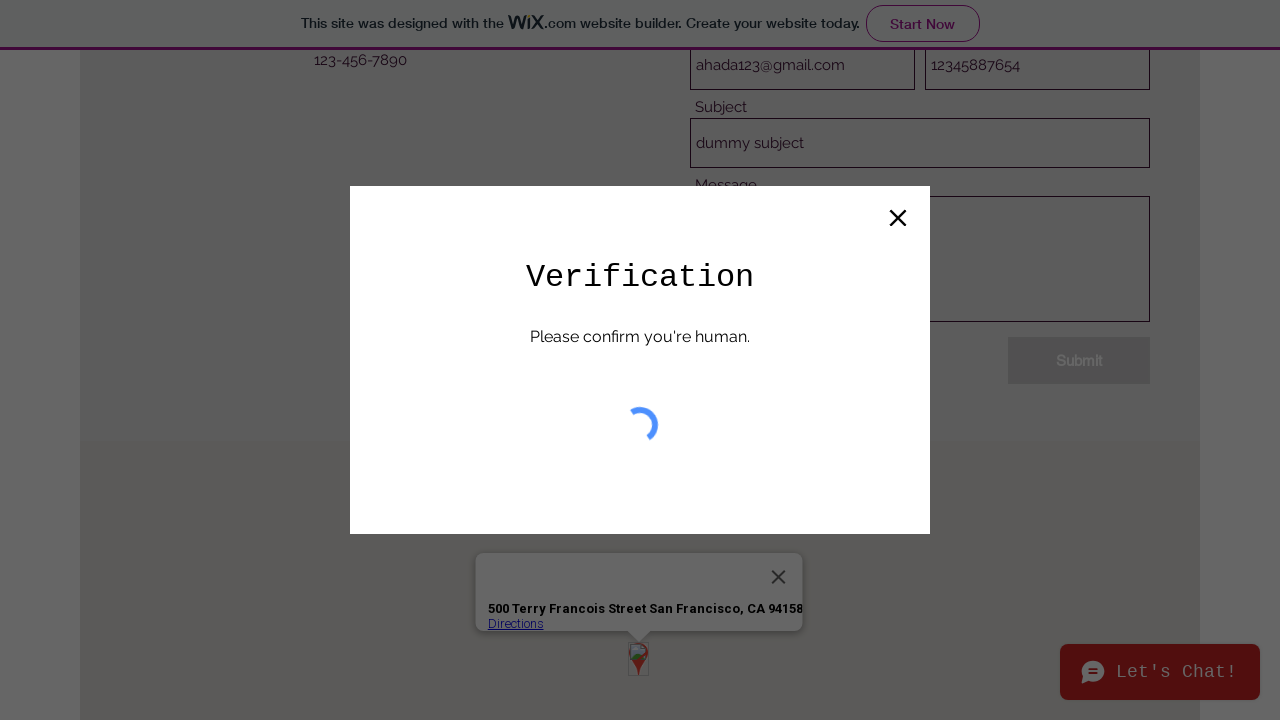

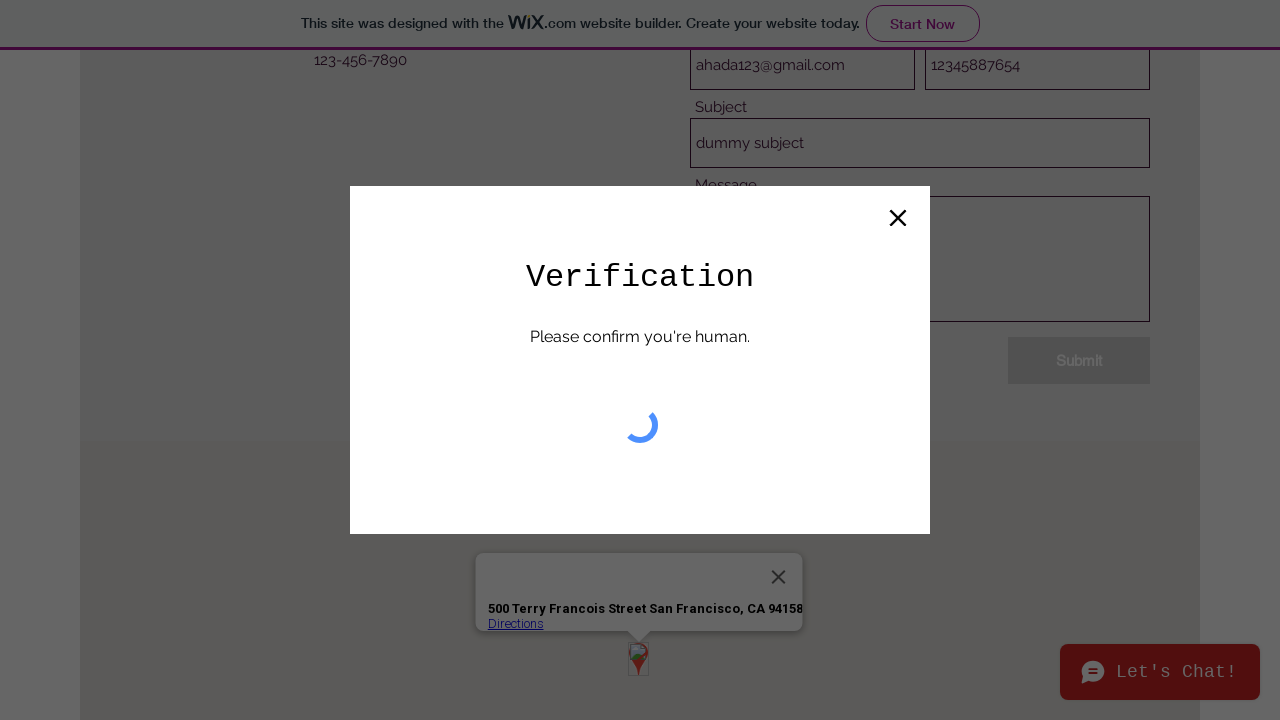